Tests the copy functionality after encoding a URL.

Starting URL: https://www.001236.xyz/en/url

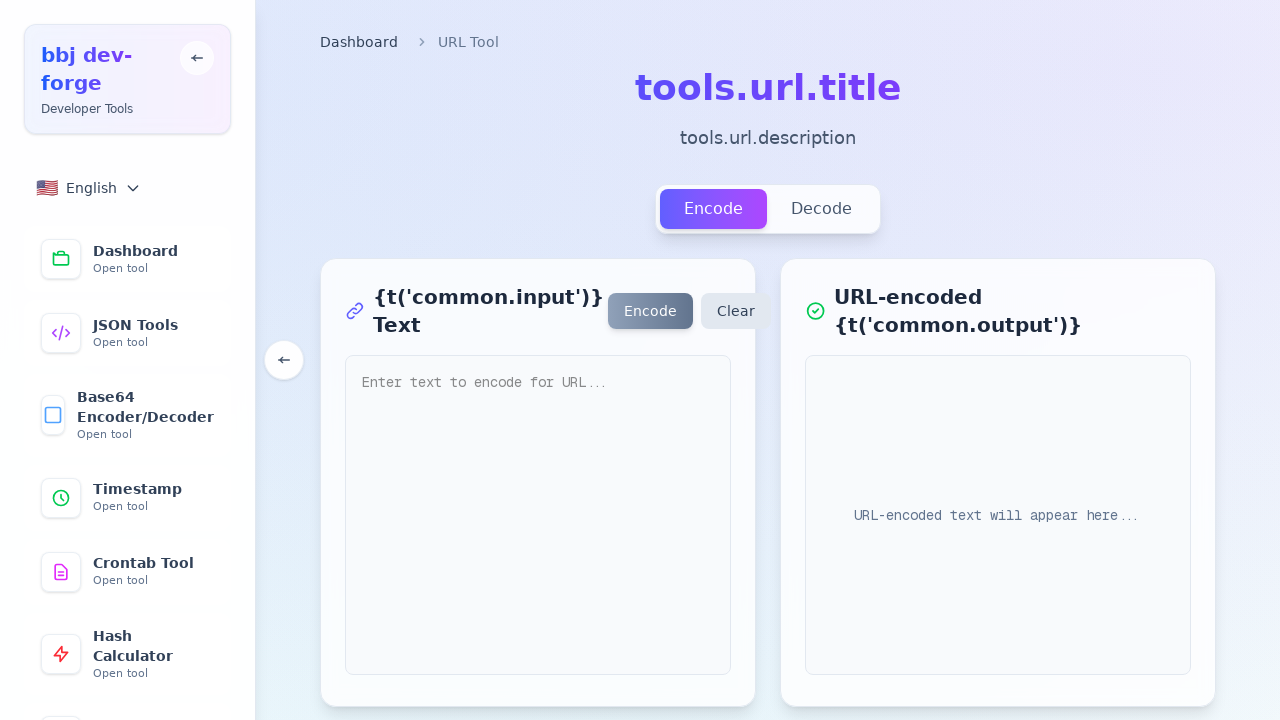

Waited for page to load (domcontentloaded)
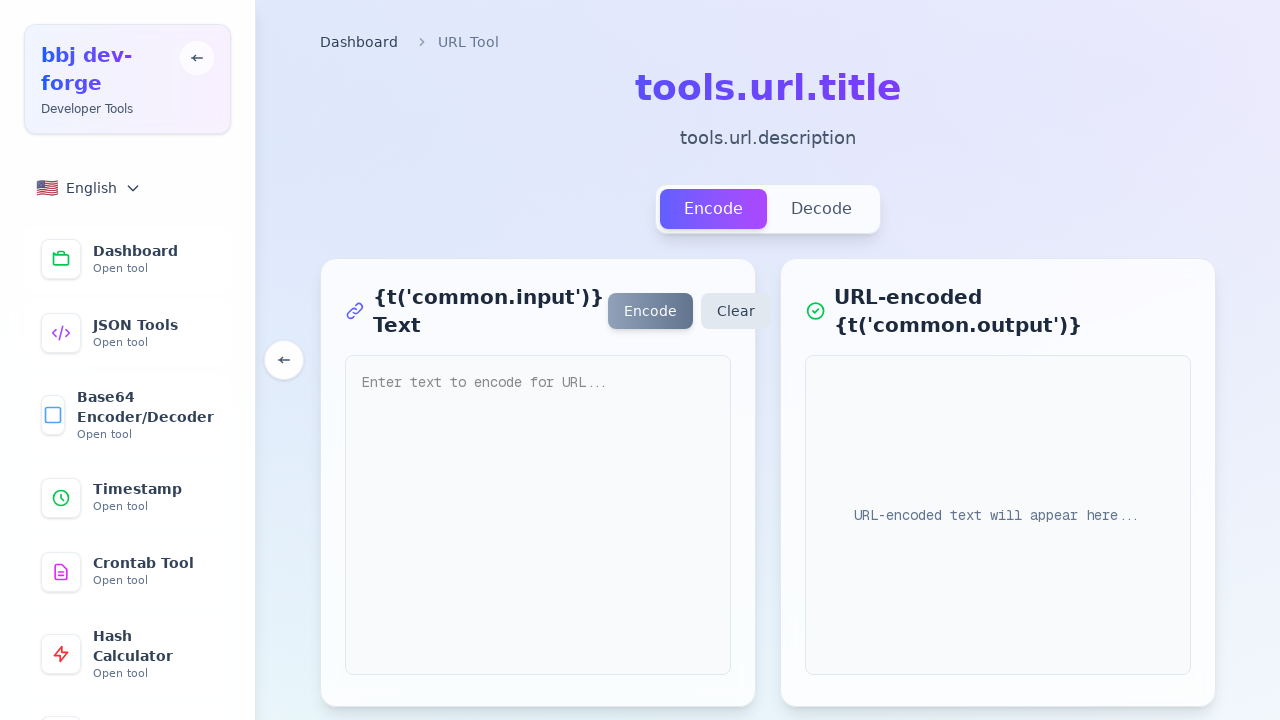

Located URL input field
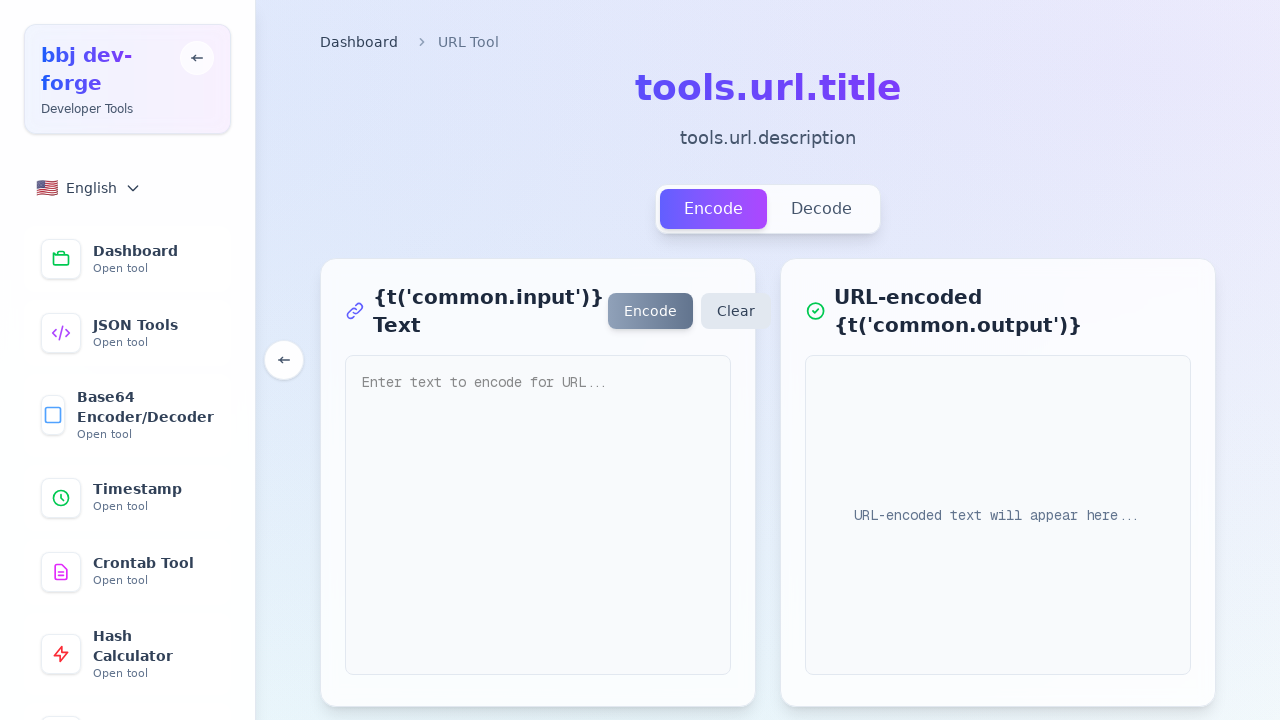

Filled URL input with 'https://example.com/test?param=value' on textarea, input[type="text"], input[placeholder*="URL"] >> nth=0
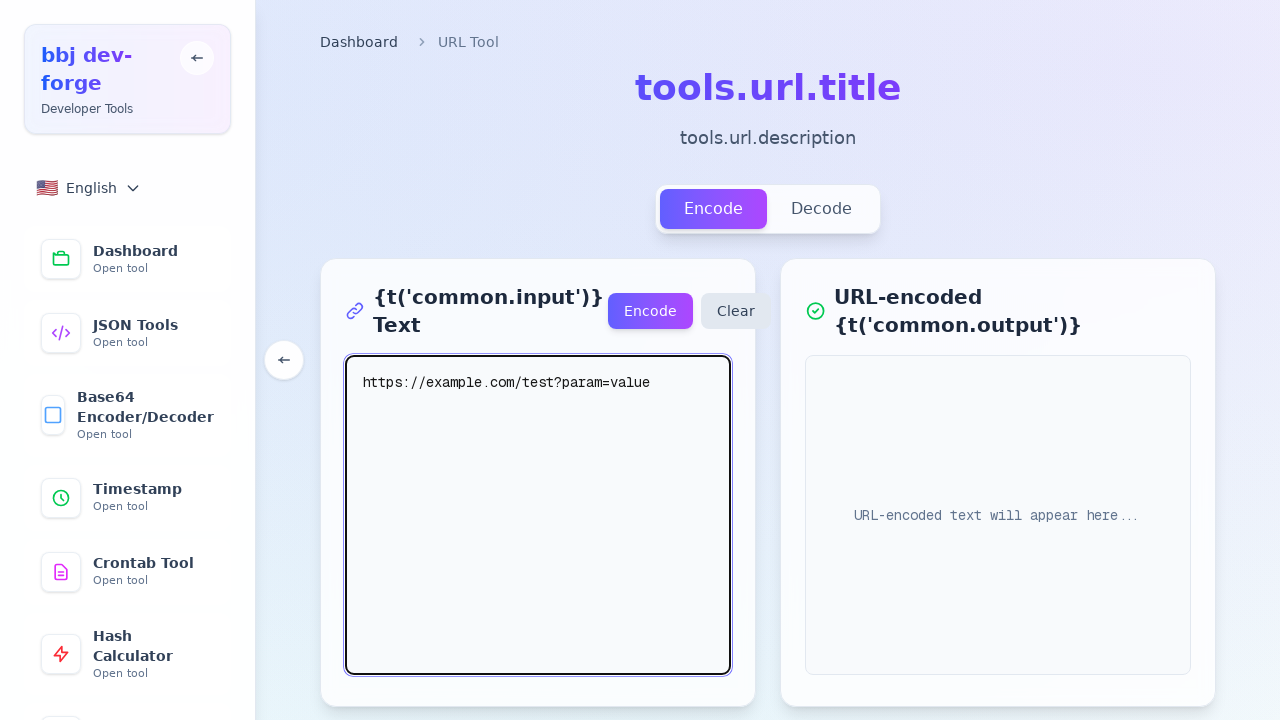

Located encode button
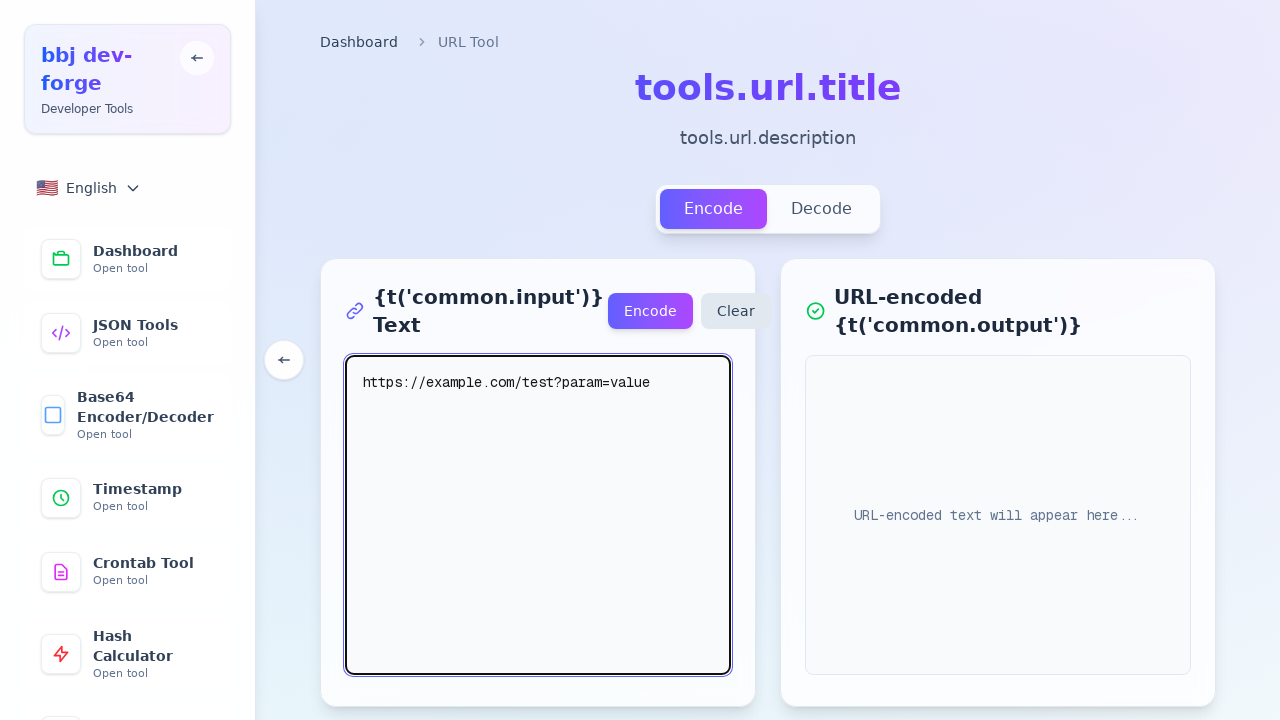

Clicked encode button at (714, 209) on button:has-text("Encode"), button:has-text("编码") >> nth=0
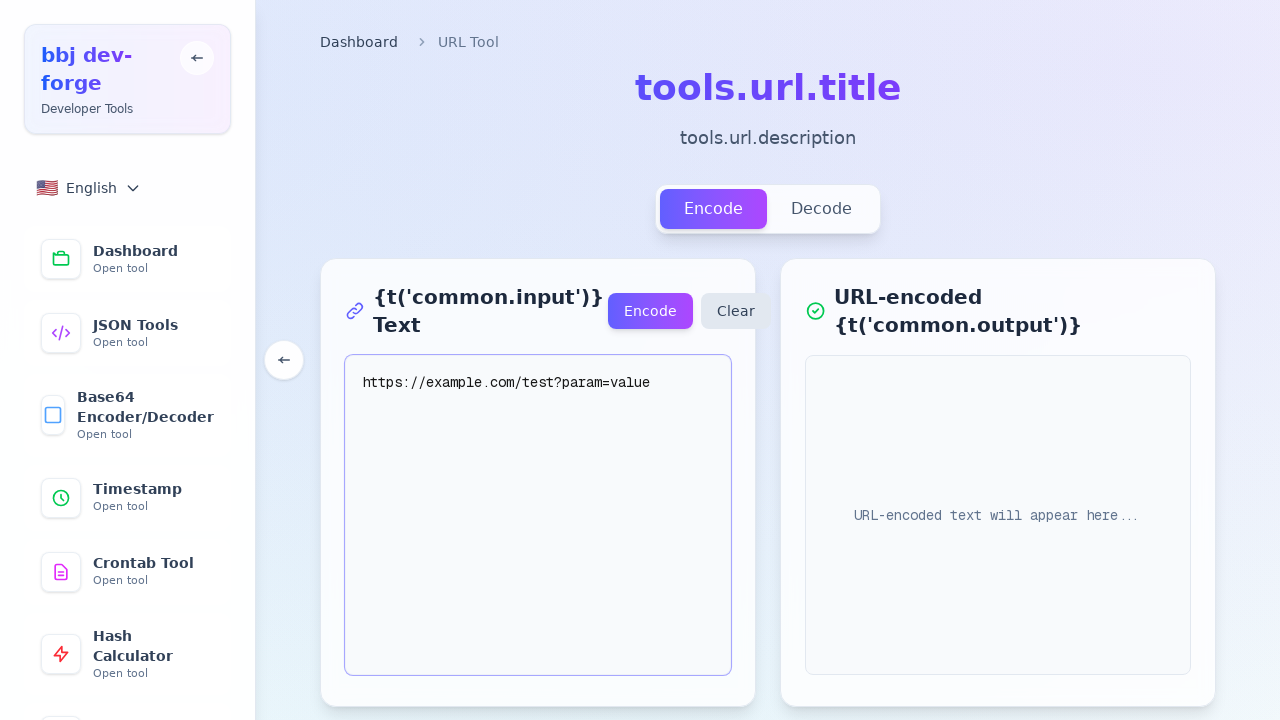

Waited 1000ms for encoding result
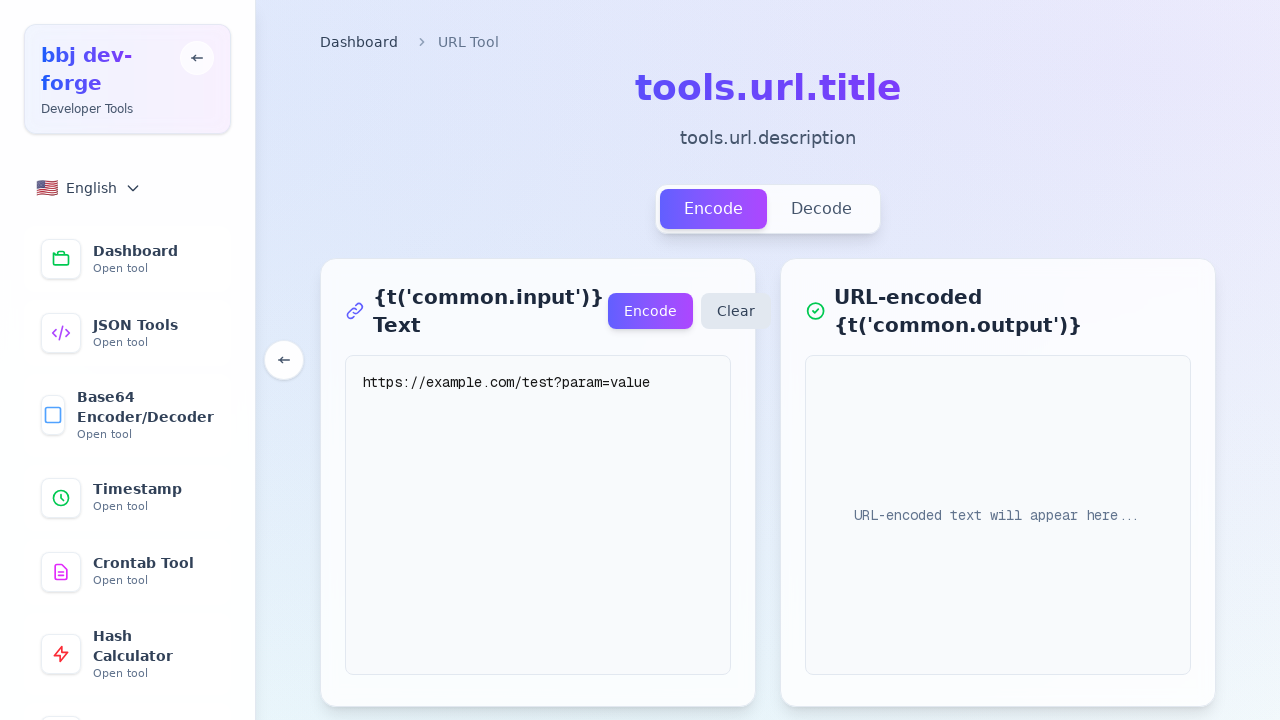

Located copy button
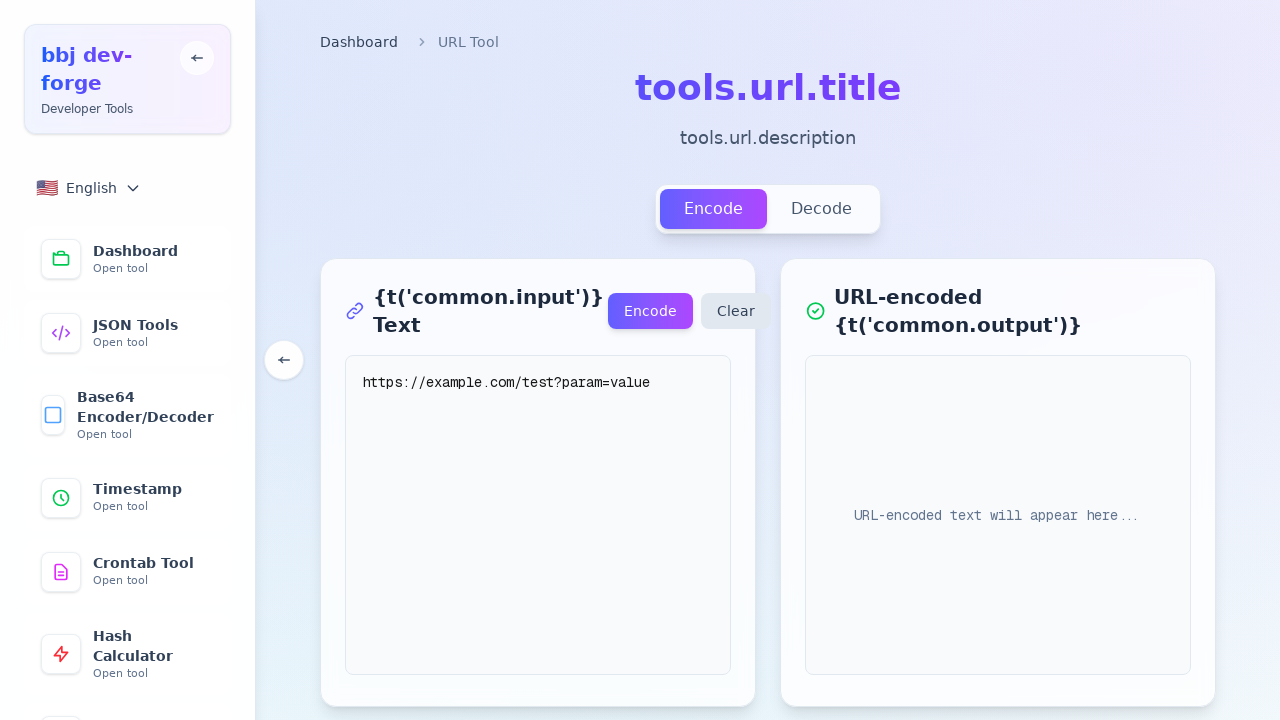

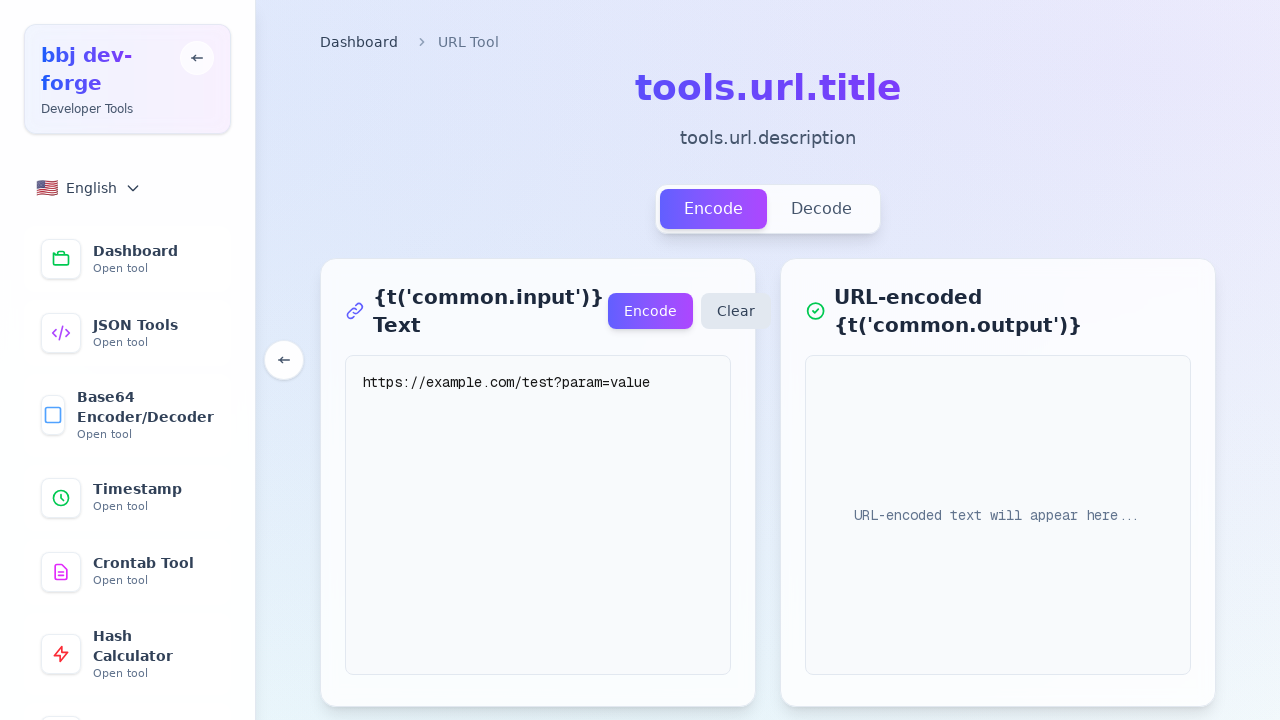